Tests the 7-character validation form by submitting an empty input and verifying the validation message shows "Invalid Value"

Starting URL: https://testpages.eviltester.com/styled/apps/7charval/simple7charvalidation.html

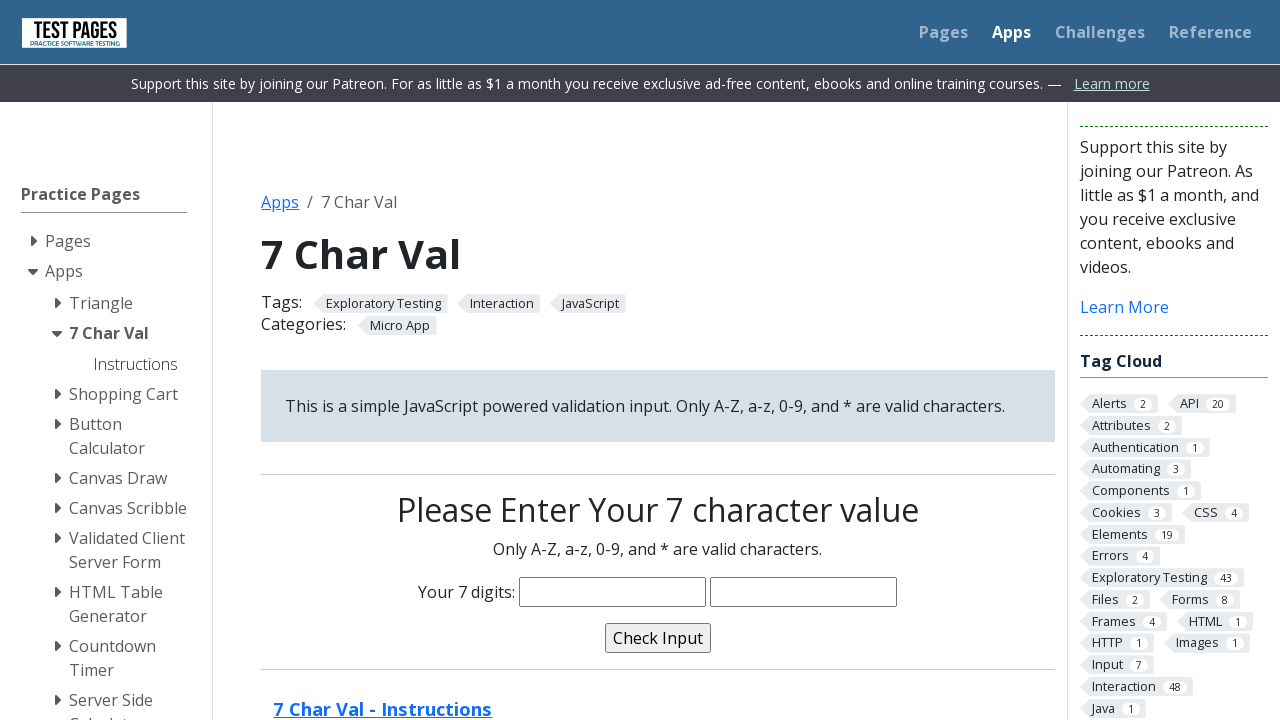

Cleared the characters input field to leave it empty on input[name='characters']
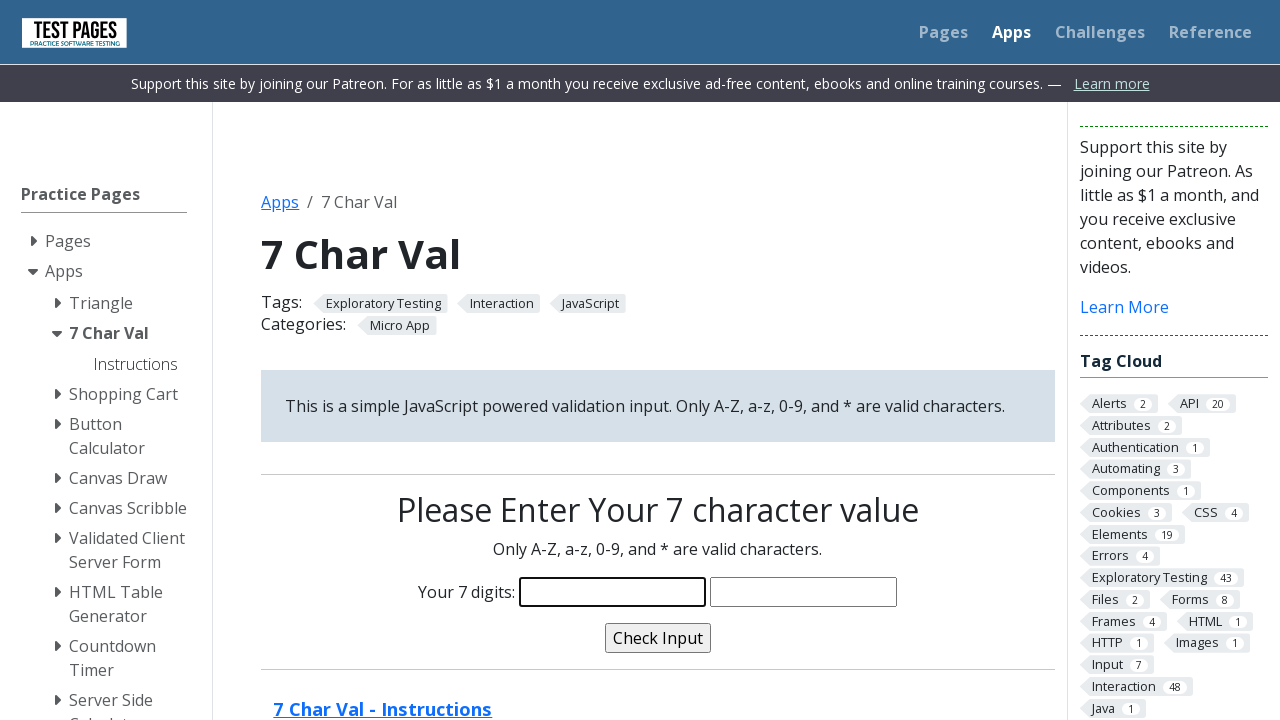

Clicked the validate button to submit empty input at (658, 638) on input[name='validate']
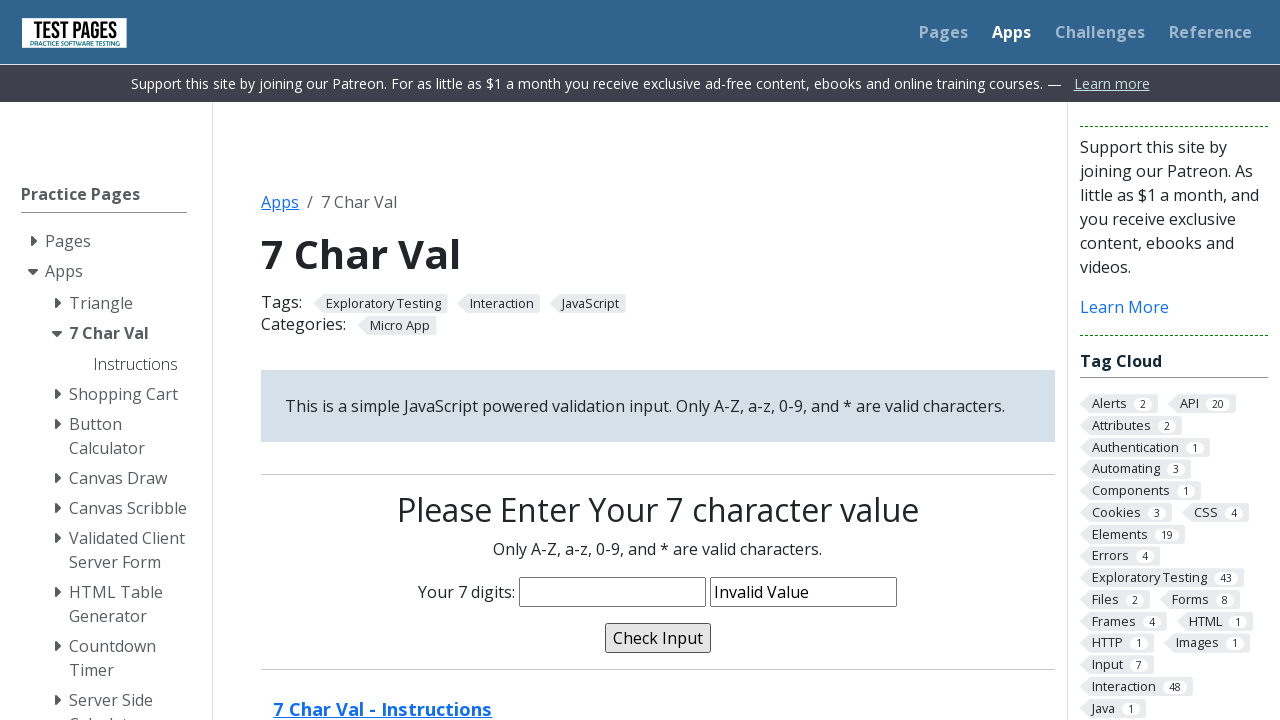

Validation message field appeared after form submission
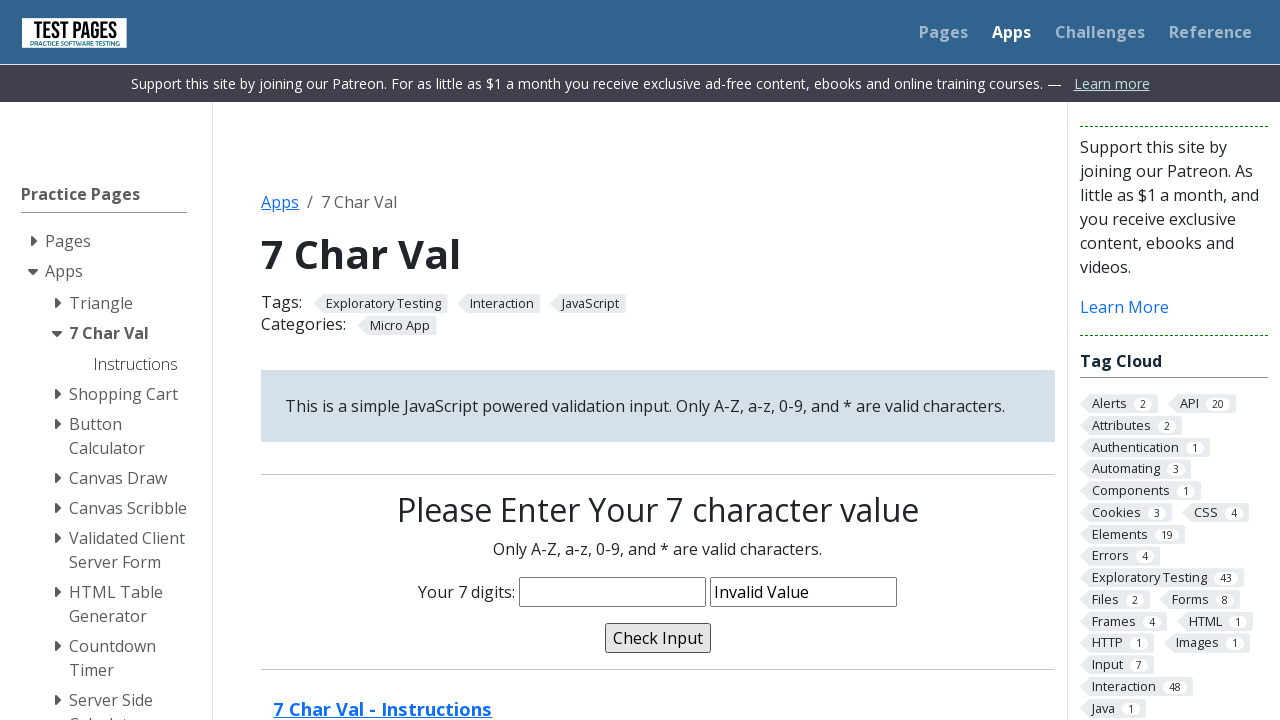

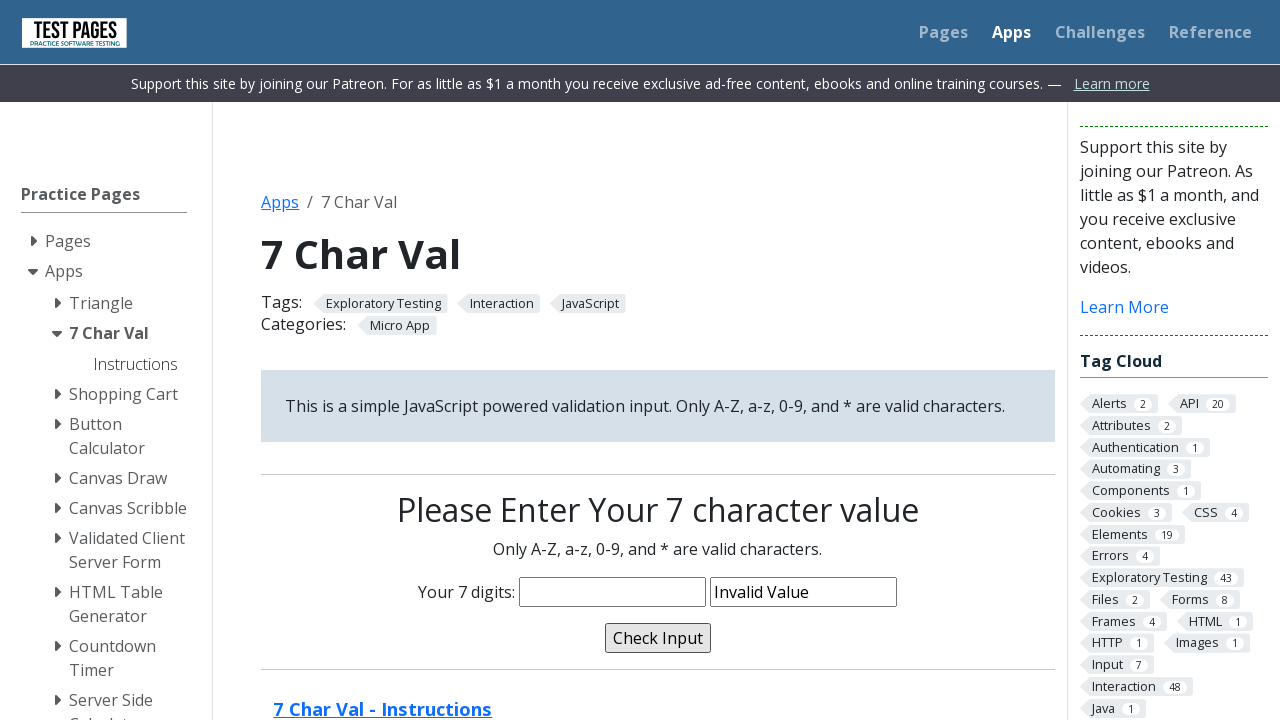